Tests JavaScript confirm box handling by clicking a button that triggers a confirm dialog, reading the alert text, and accepting the confirmation.

Starting URL: https://echoecho.com/javascript4.htm

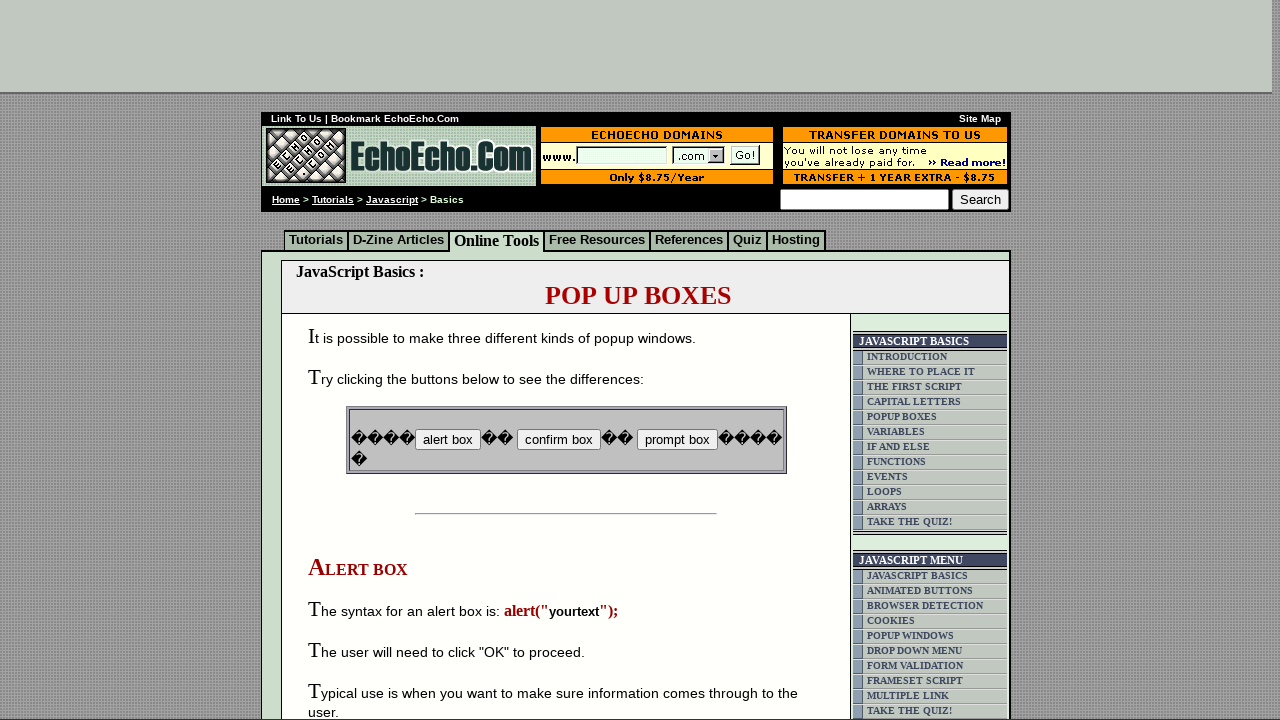

Set up dialog handler to accept confirm boxes
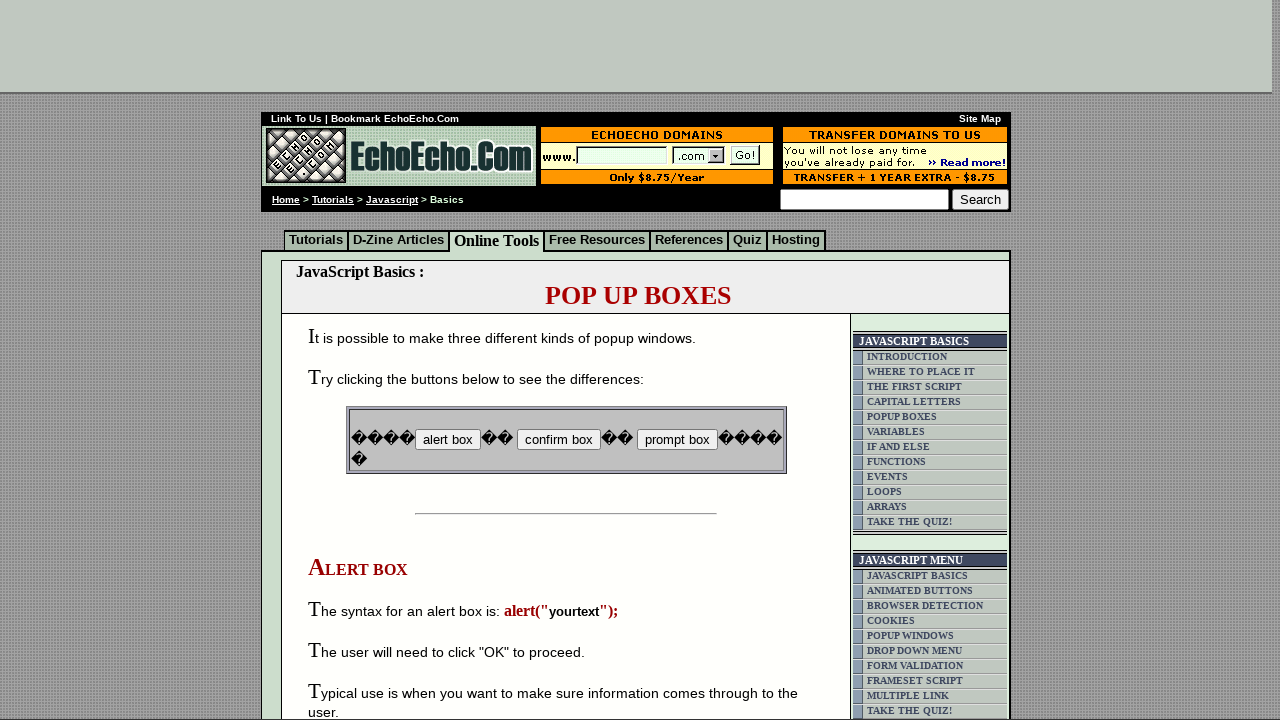

Clicked button B2 to trigger confirm dialog at (558, 440) on input[name='B2']
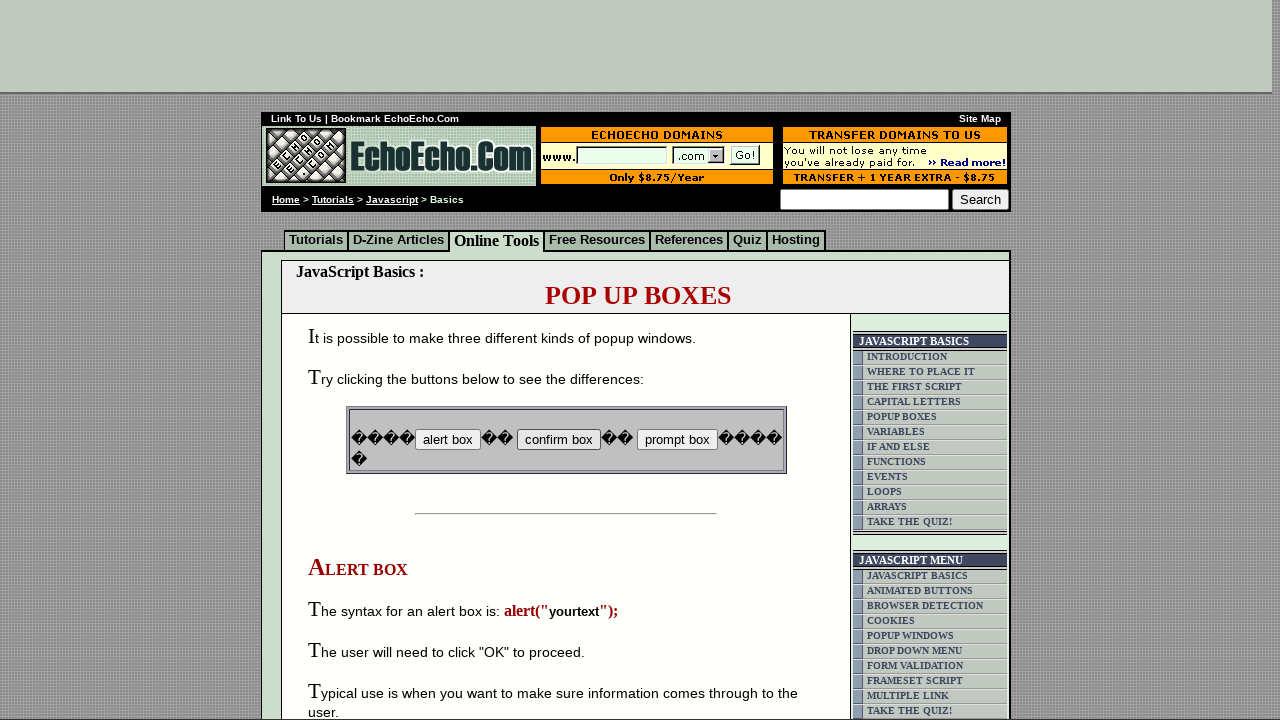

Waited for confirm dialog to be handled and accepted
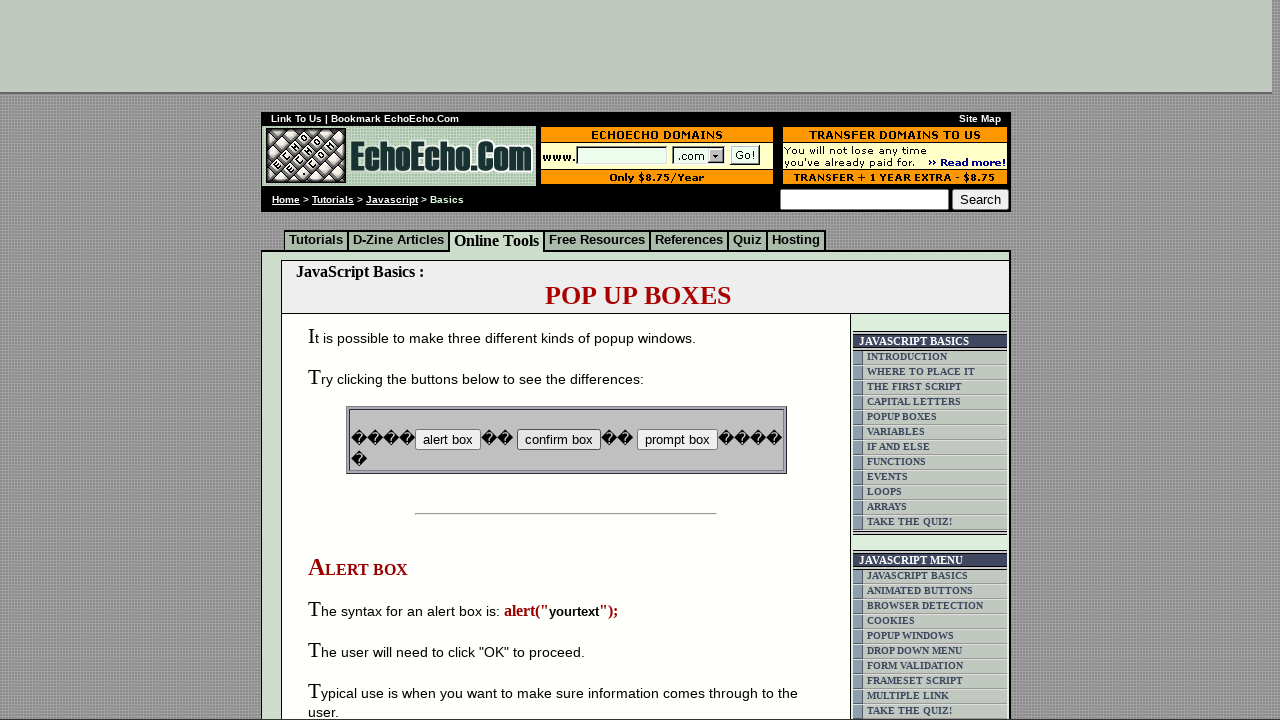

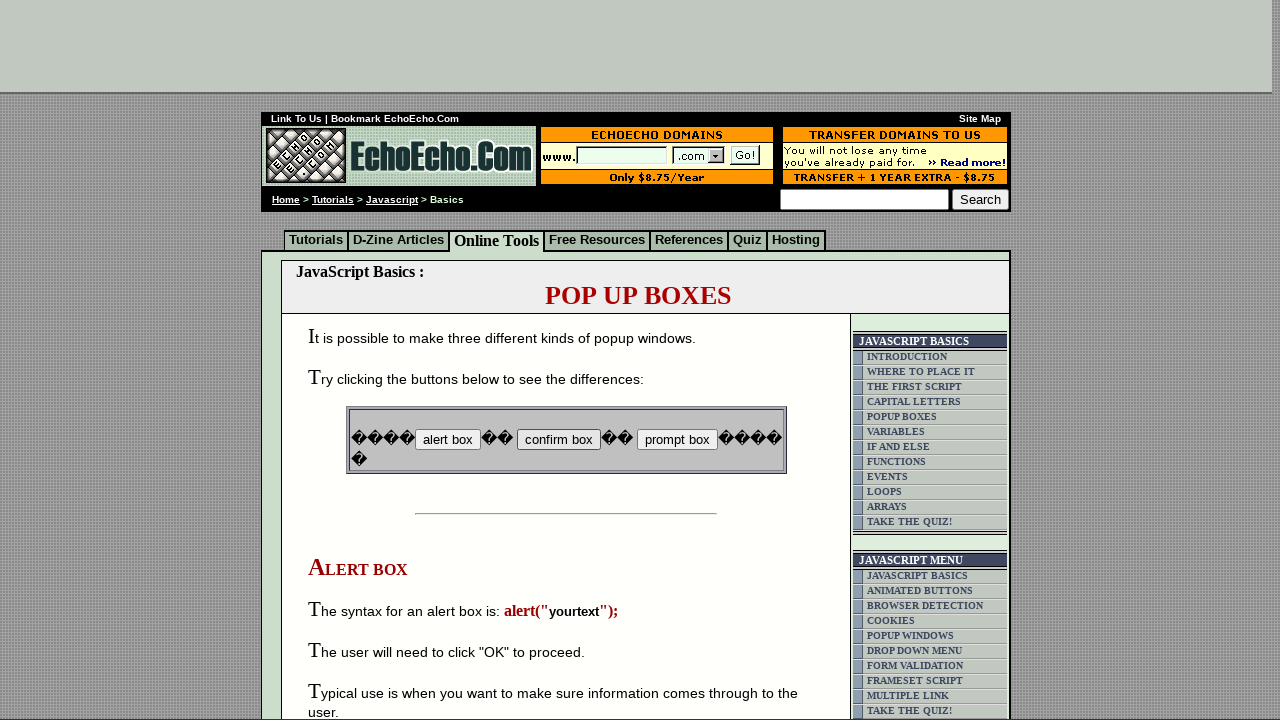